Tests jQuery UI selectable demo by switching to an iframe, clicking on a selectable item, then returning to main frame and clicking the Download link

Starting URL: https://jqueryui.com/selectable/

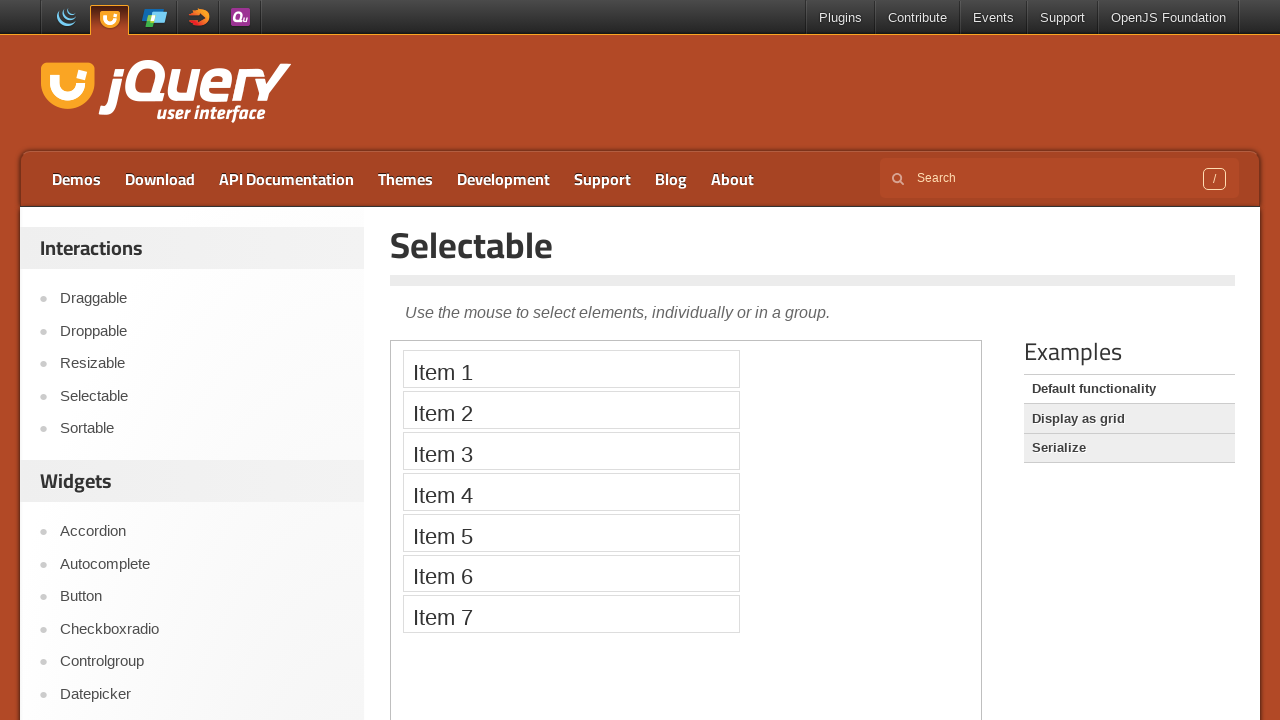

Navigated to jQuery UI selectable demo page
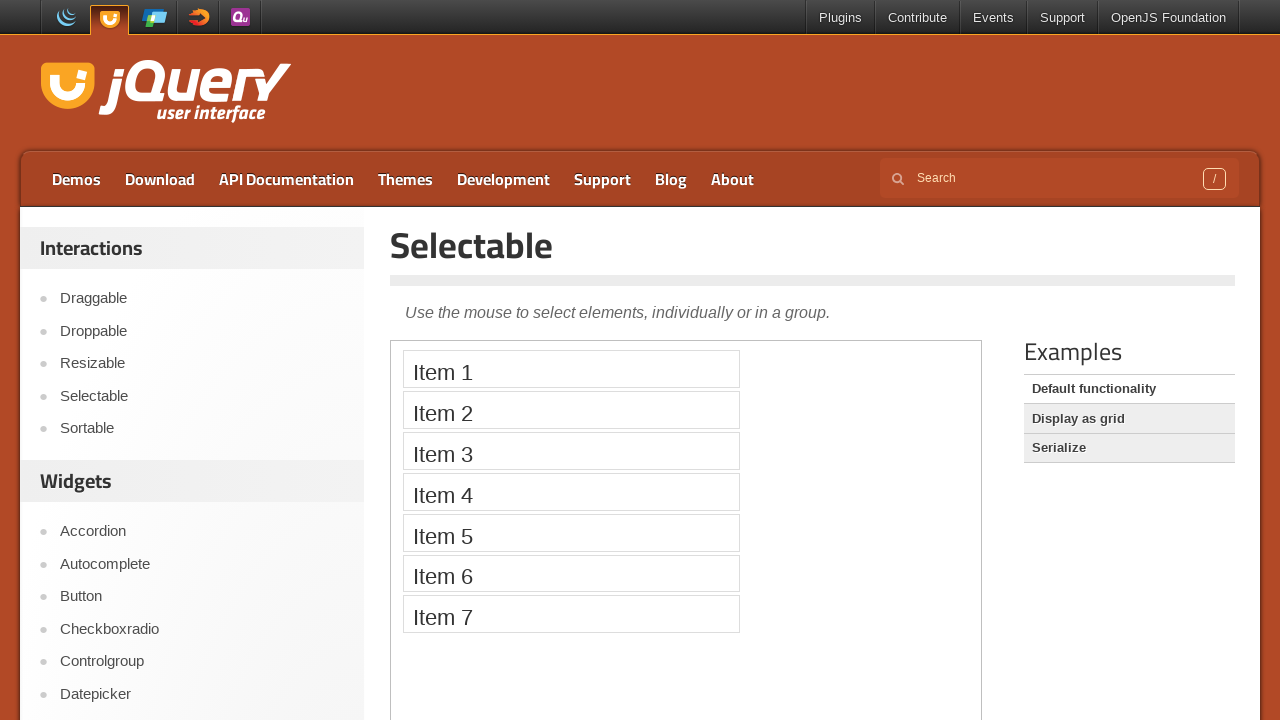

Located the demo iframe
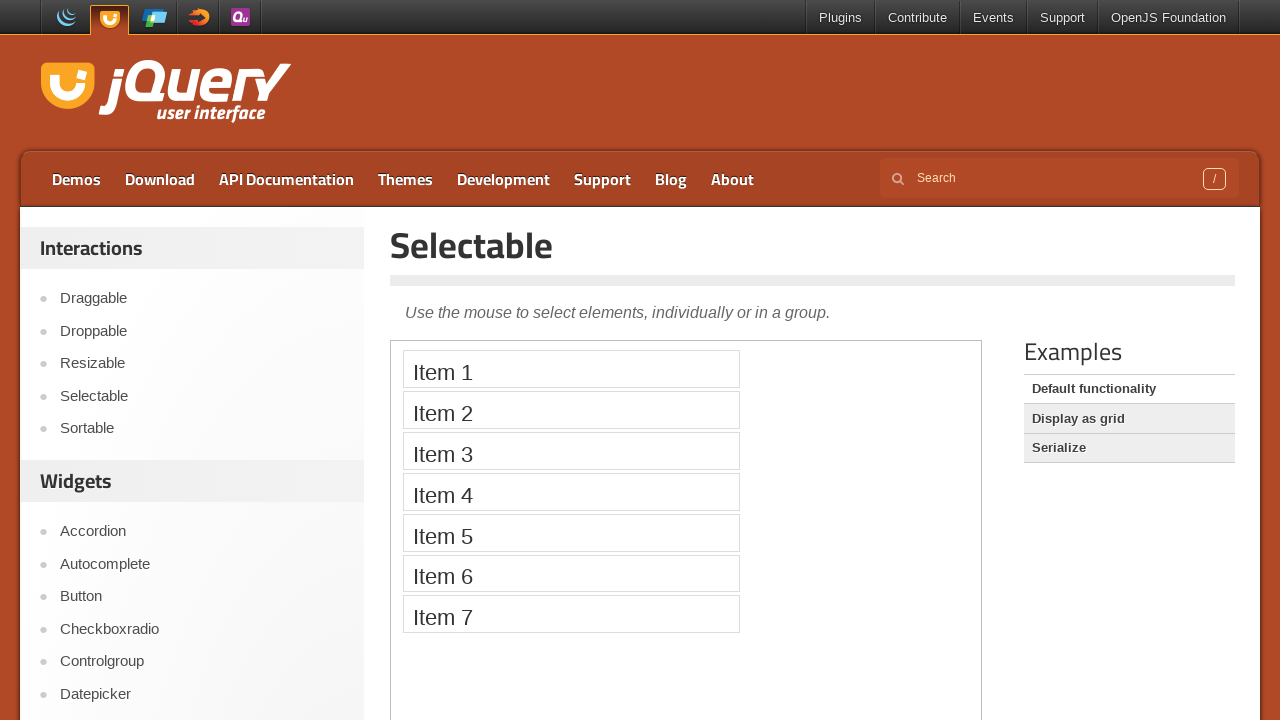

Clicked on the first selectable item in the iframe at (571, 369) on iframe >> nth=0 >> internal:control=enter-frame >> li.ui-widget-content.ui-selec
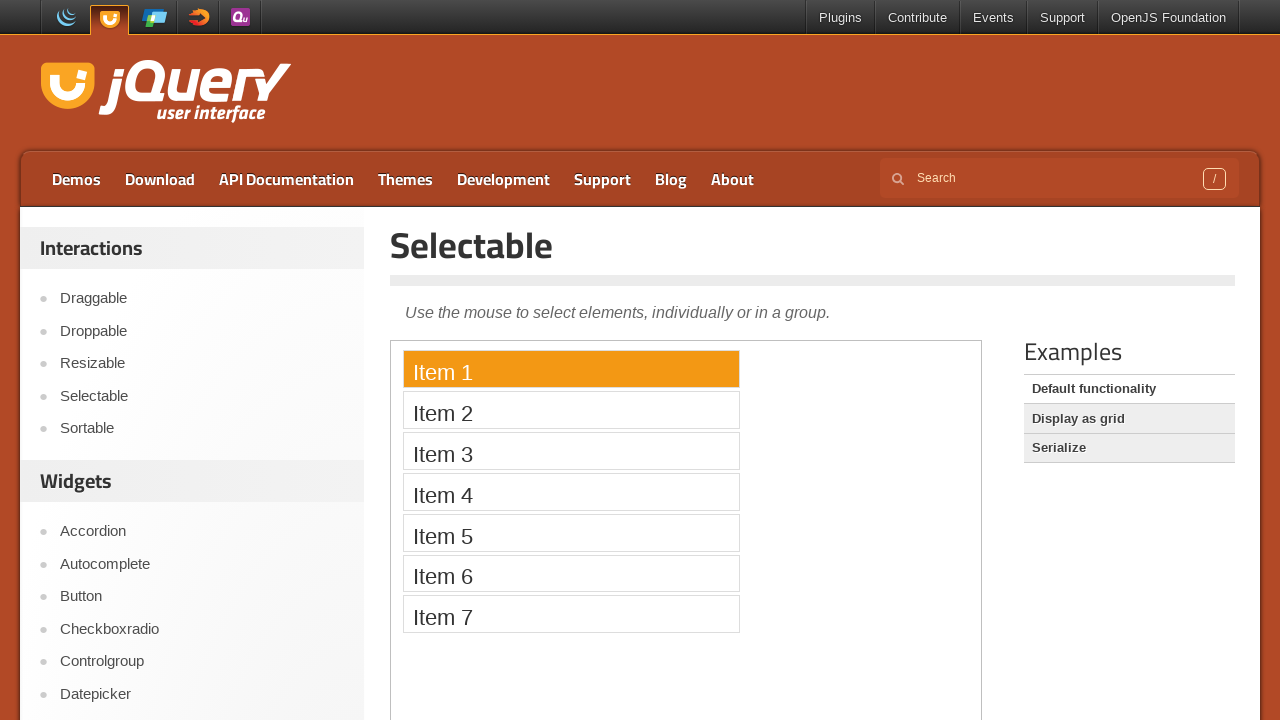

Clicked the Download link on the main page at (160, 179) on a:text('Download')
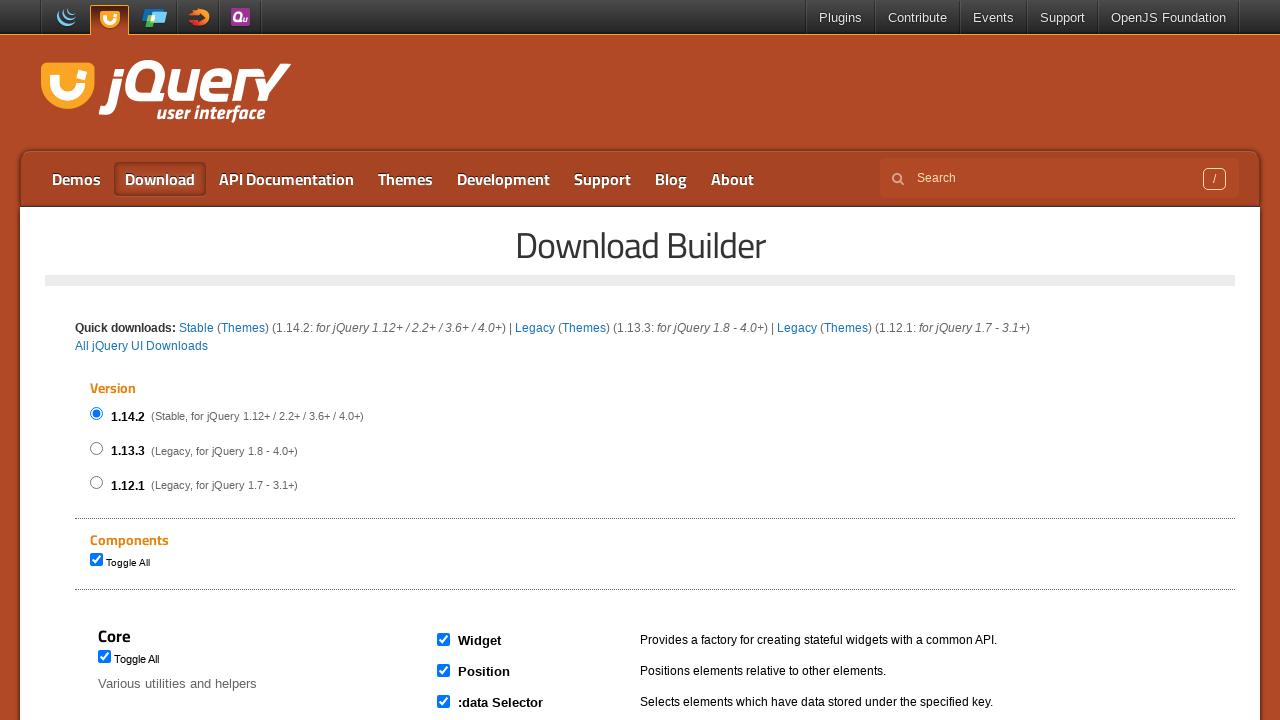

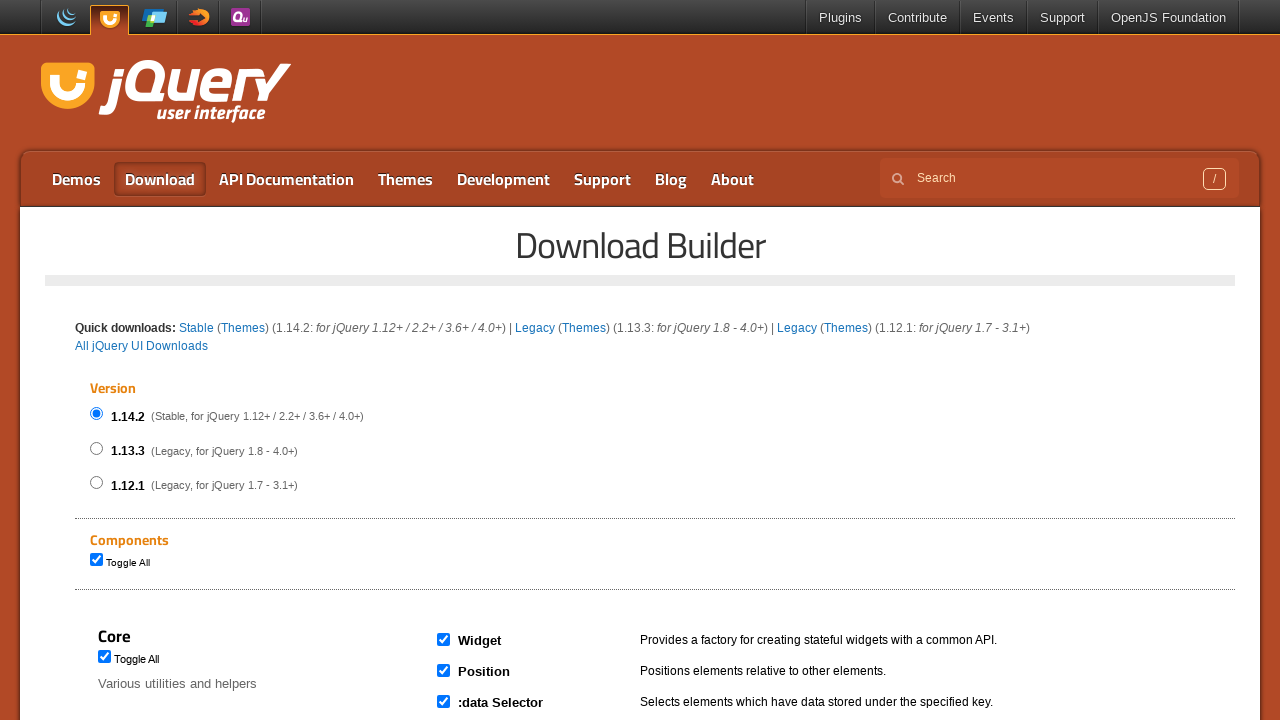